Tests the Dynamic Controls page by navigating to it via a link click and then clicking the Enable button to test dynamic element behavior

Starting URL: https://the-internet.herokuapp.com/

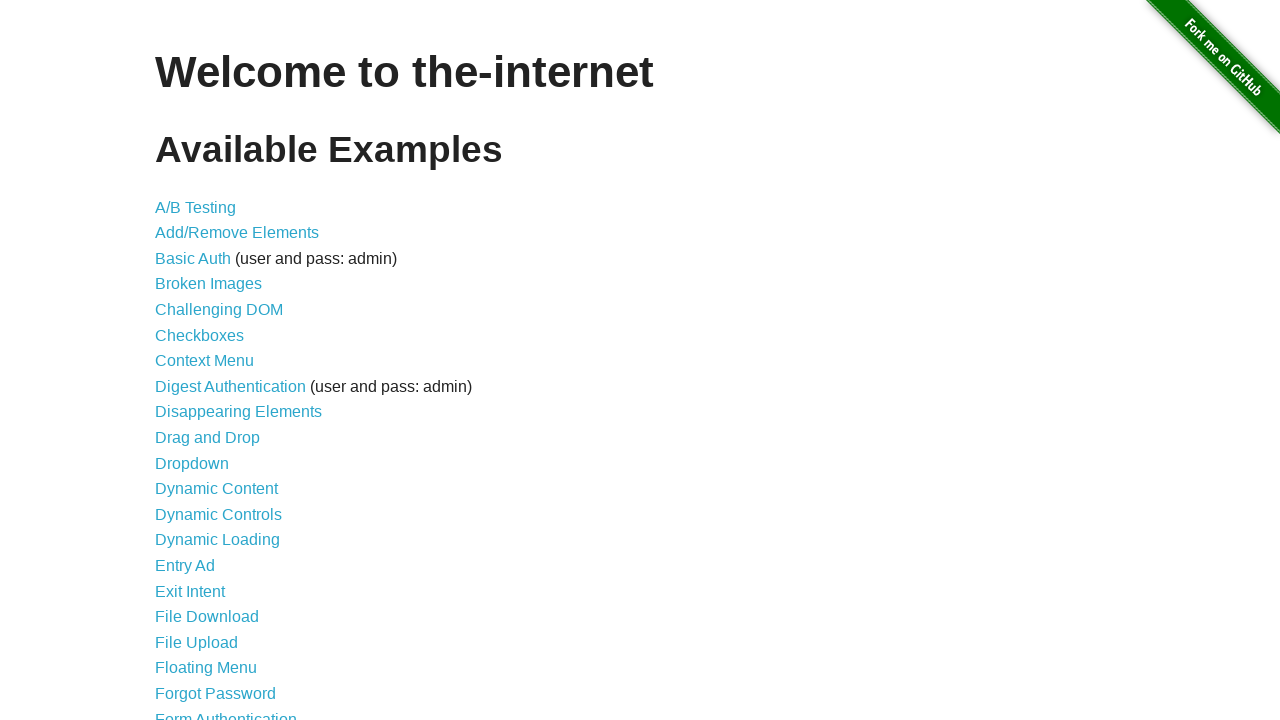

Clicked on Dynamic Controls link at (218, 514) on text=Dynamic Controls
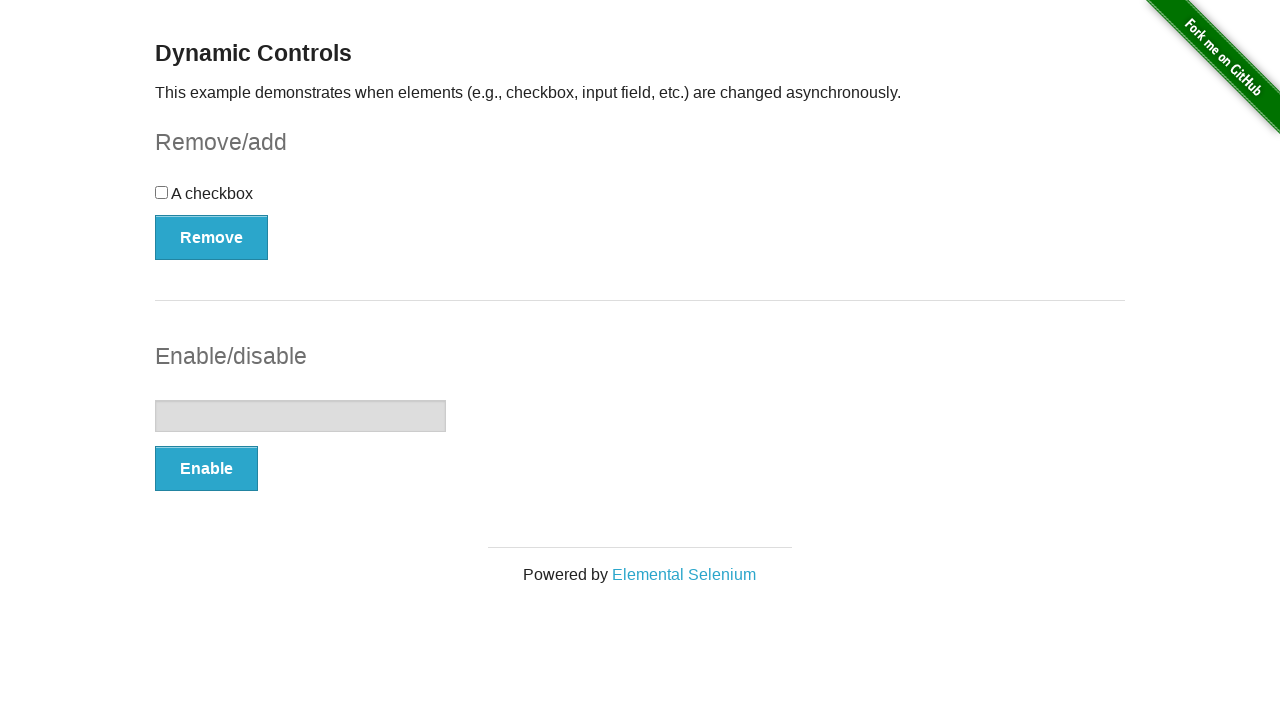

Enable button loaded on Dynamic Controls page
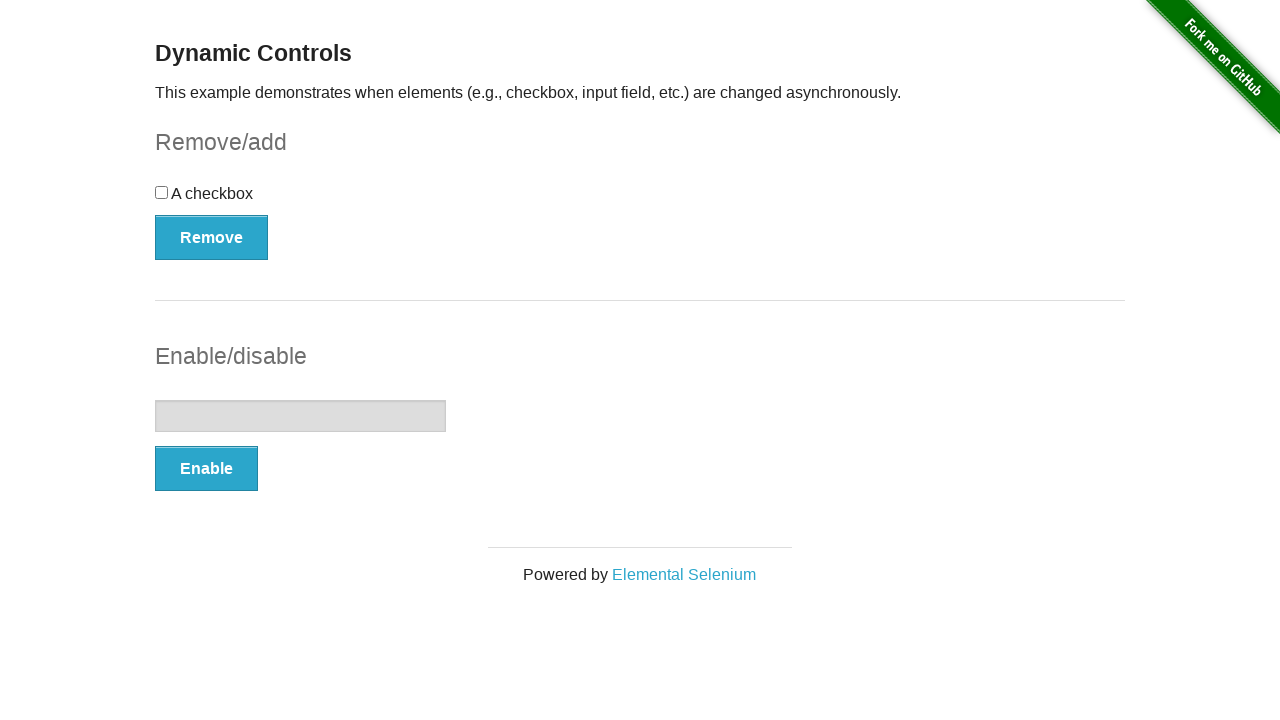

Clicked the Enable button to test dynamic element behavior at (206, 469) on xpath=//button[text()='Enable']
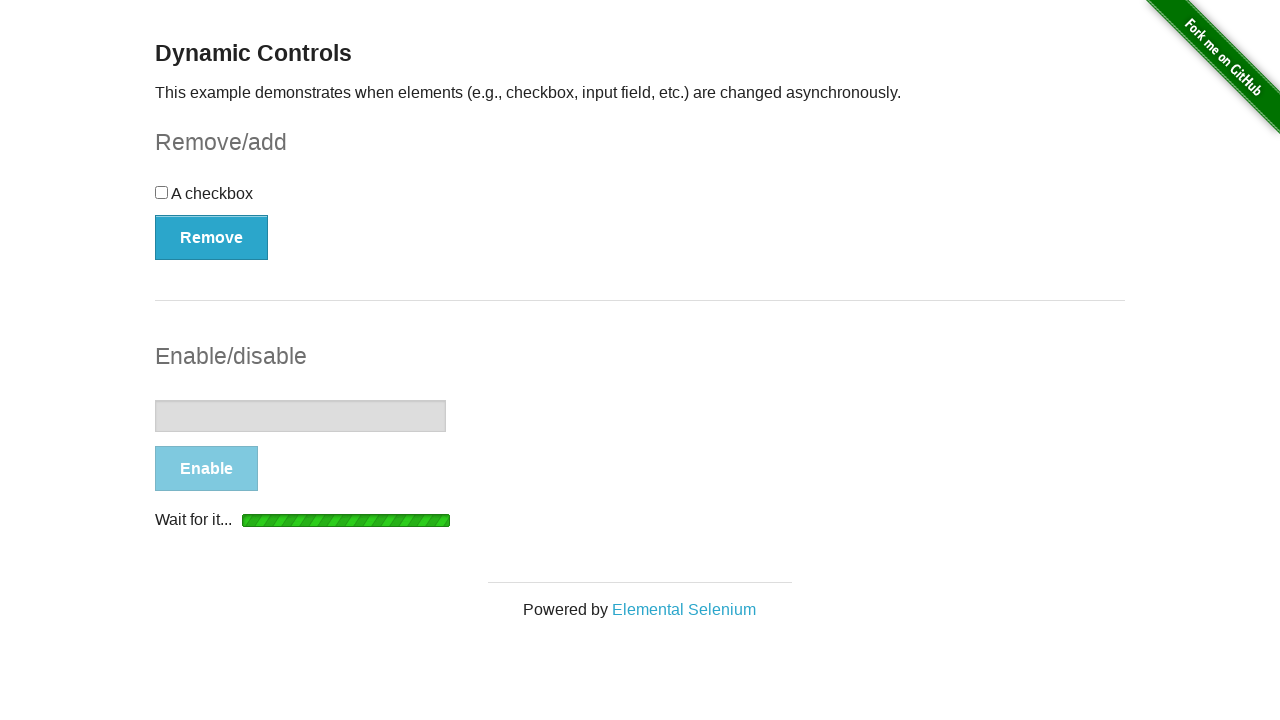

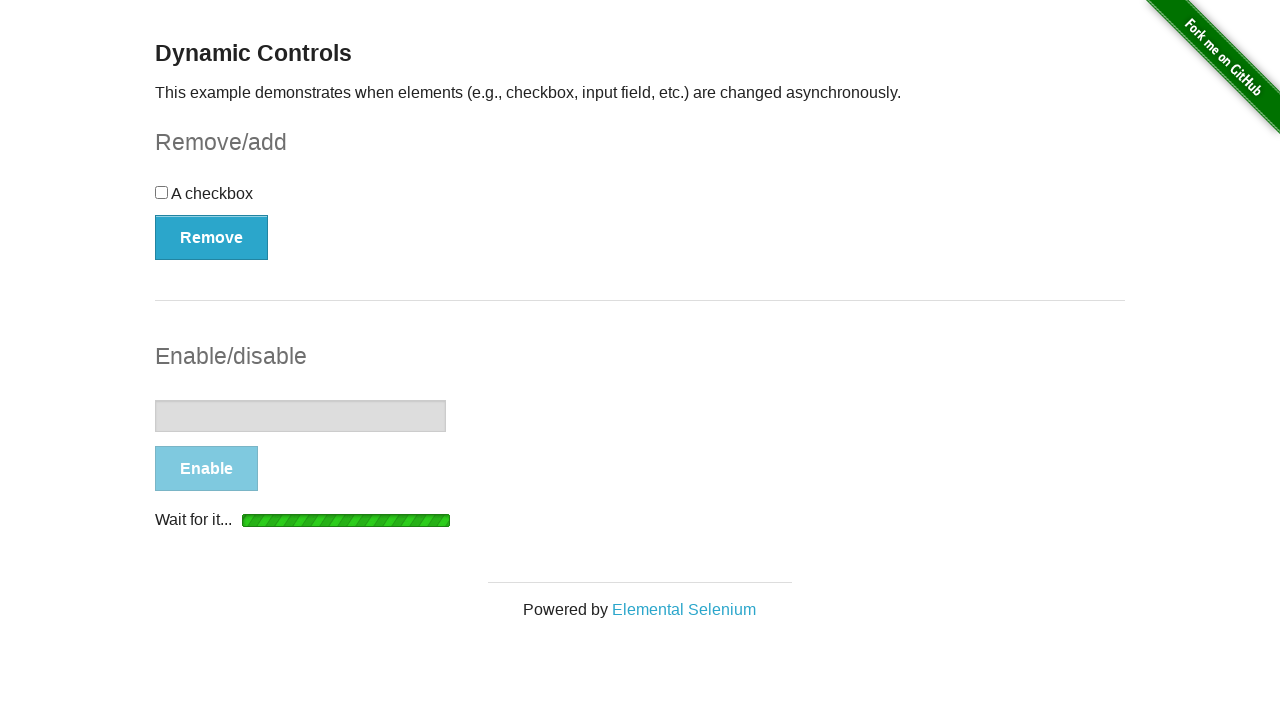